Tests scrollbar functionality by scrolling to a hidden button element and clicking it to verify scroll-into-view behavior works correctly.

Starting URL: http://uitestingplayground.com/scrollbars

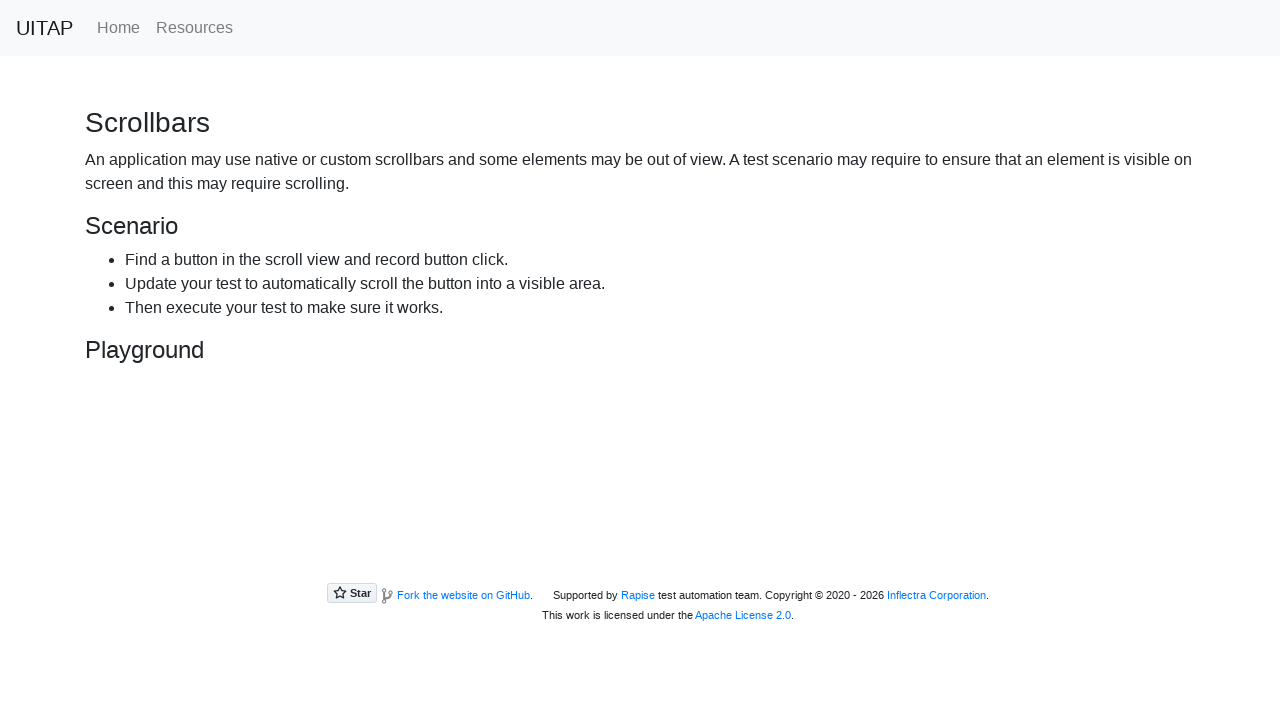

Located the hidden button element with id 'hidingButton'
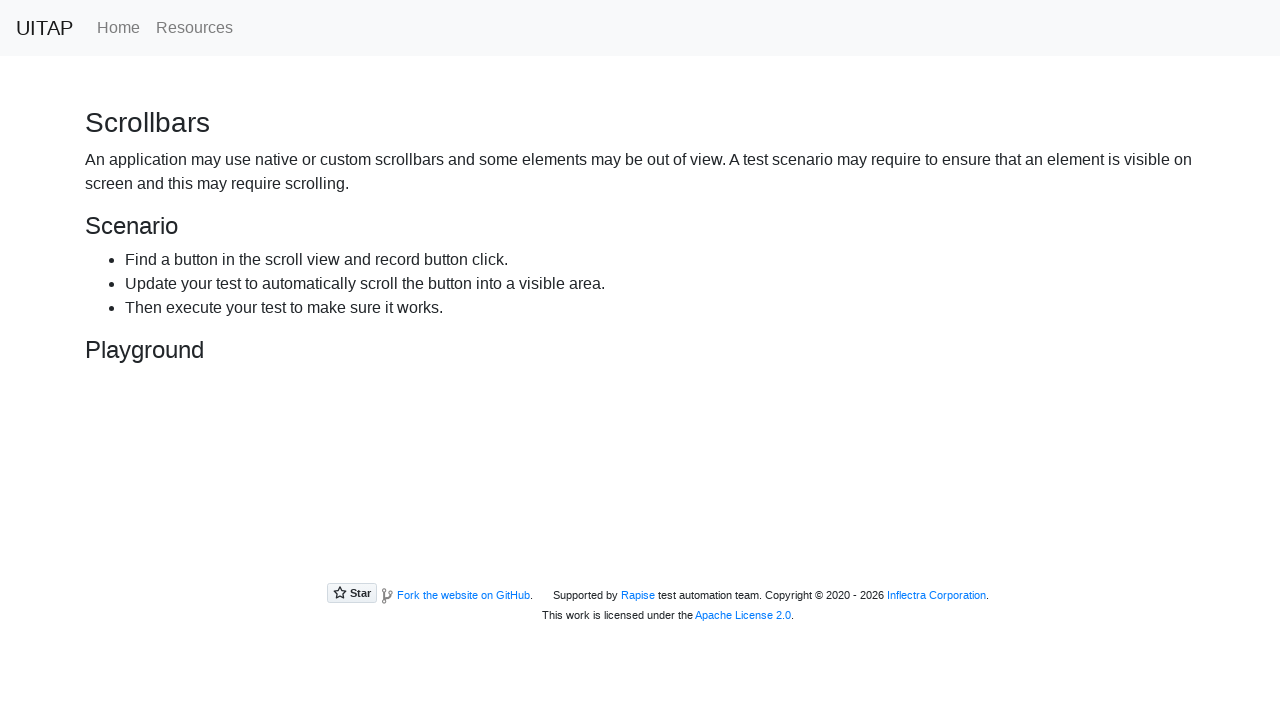

Scrolled the hidden button into view using scroll-into-view behavior
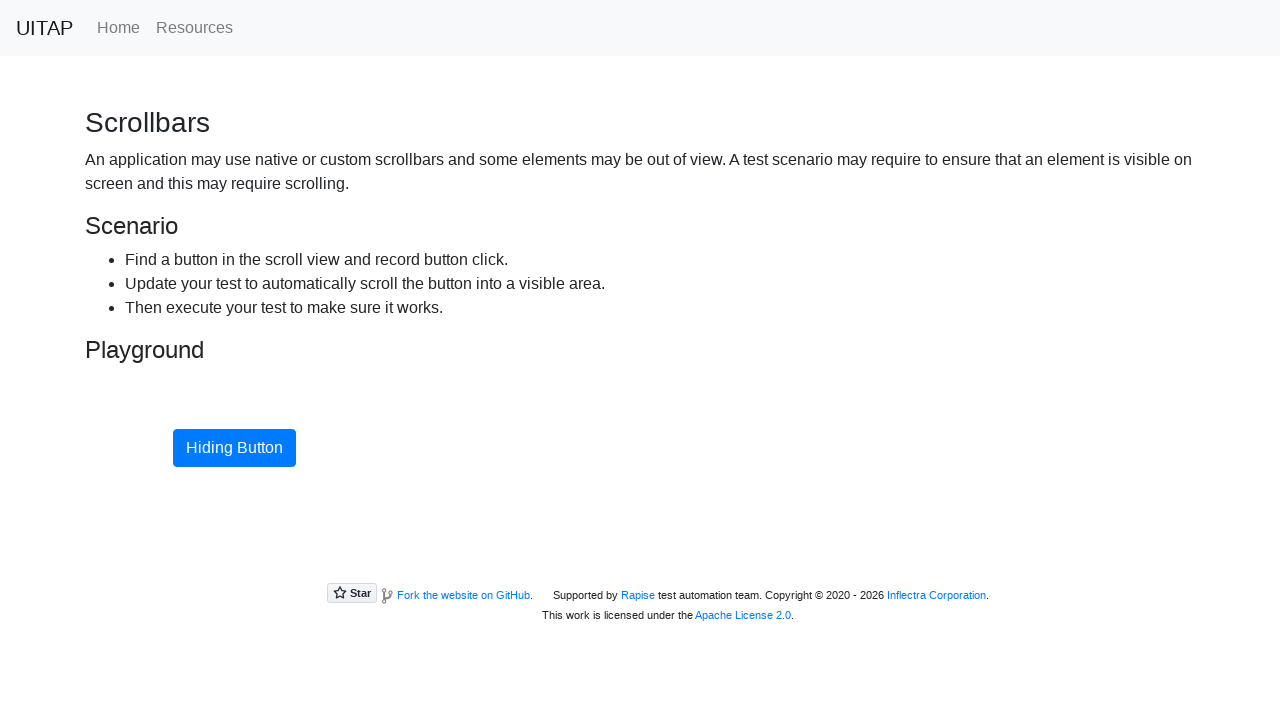

Clicked the hidden button to verify it's now accessible at (234, 448) on #hidingButton
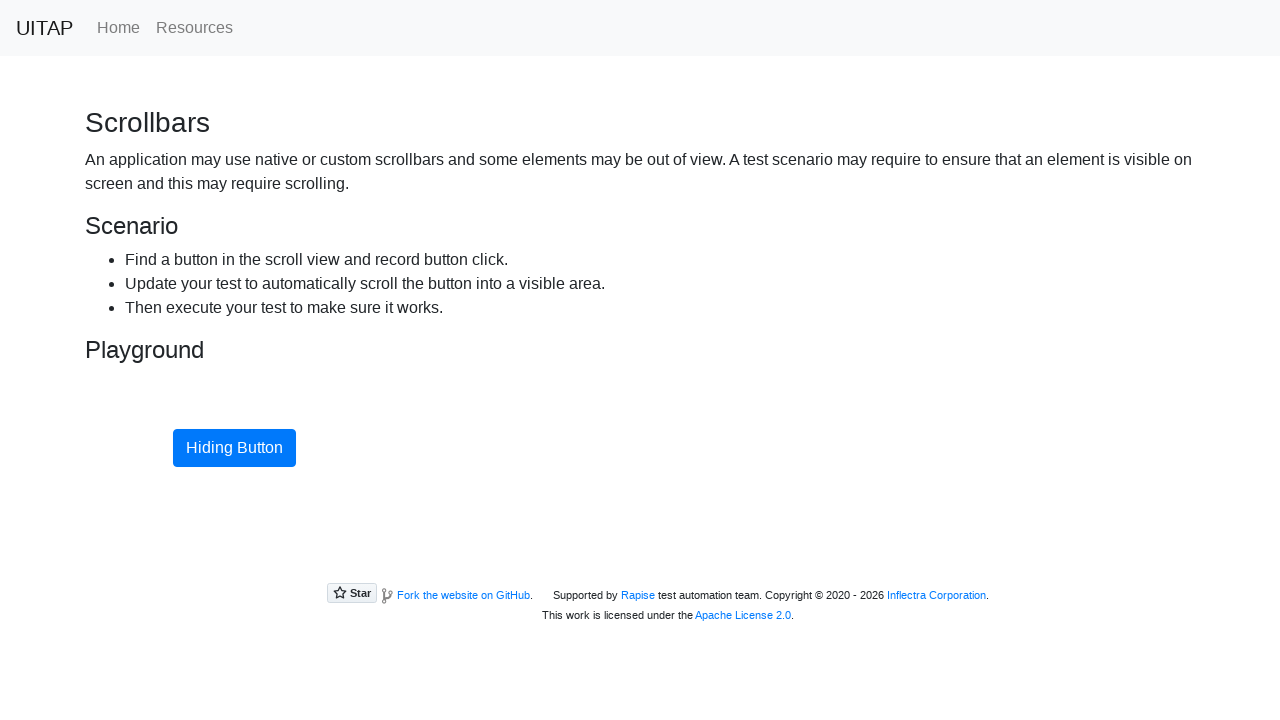

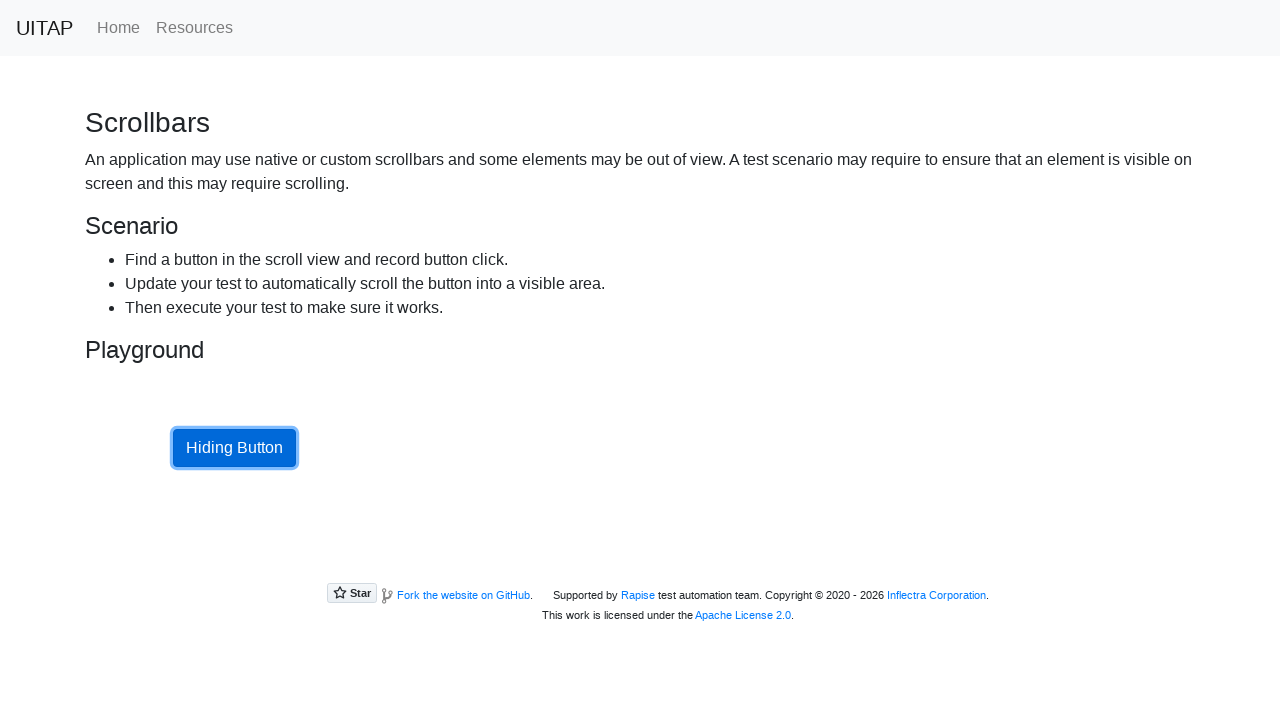